Tests opening multiple links in new tabs/windows and switching between them

Starting URL: https://automationfc.github.io/basic-form/index.html

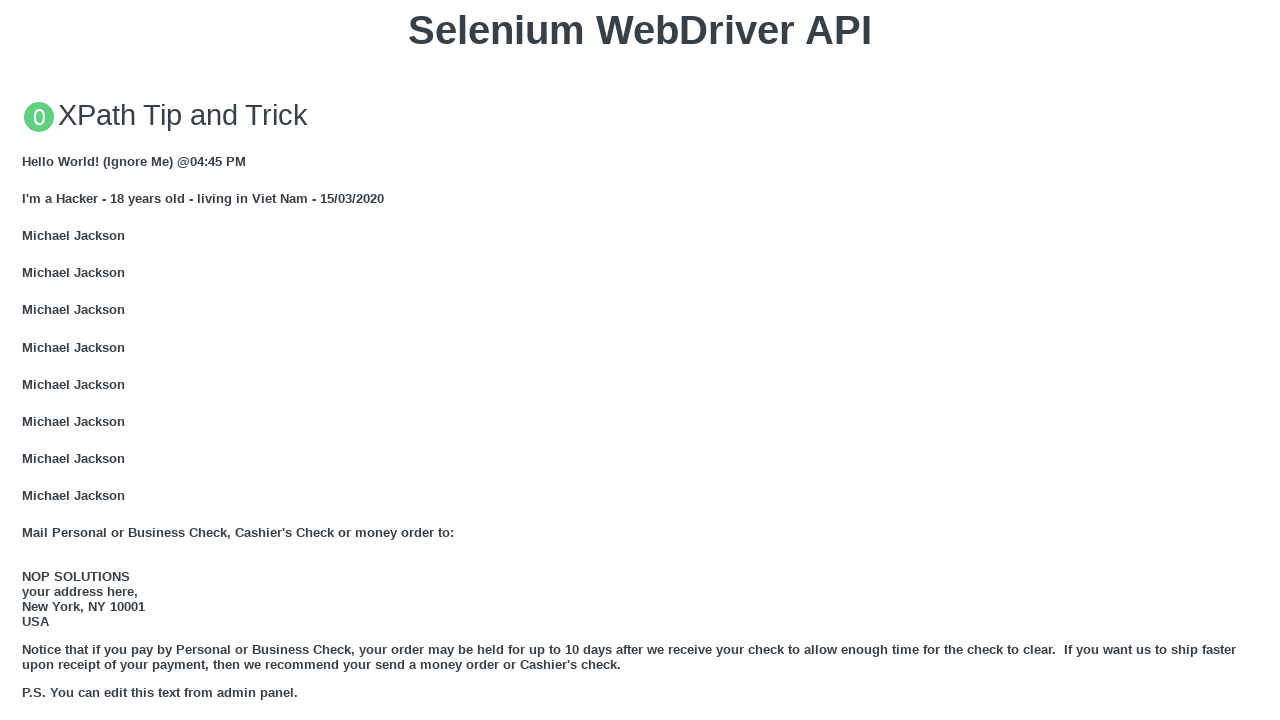

Clicked GOOGLE link to open in new tab at (56, 360) on xpath=//a[text()='GOOGLE']
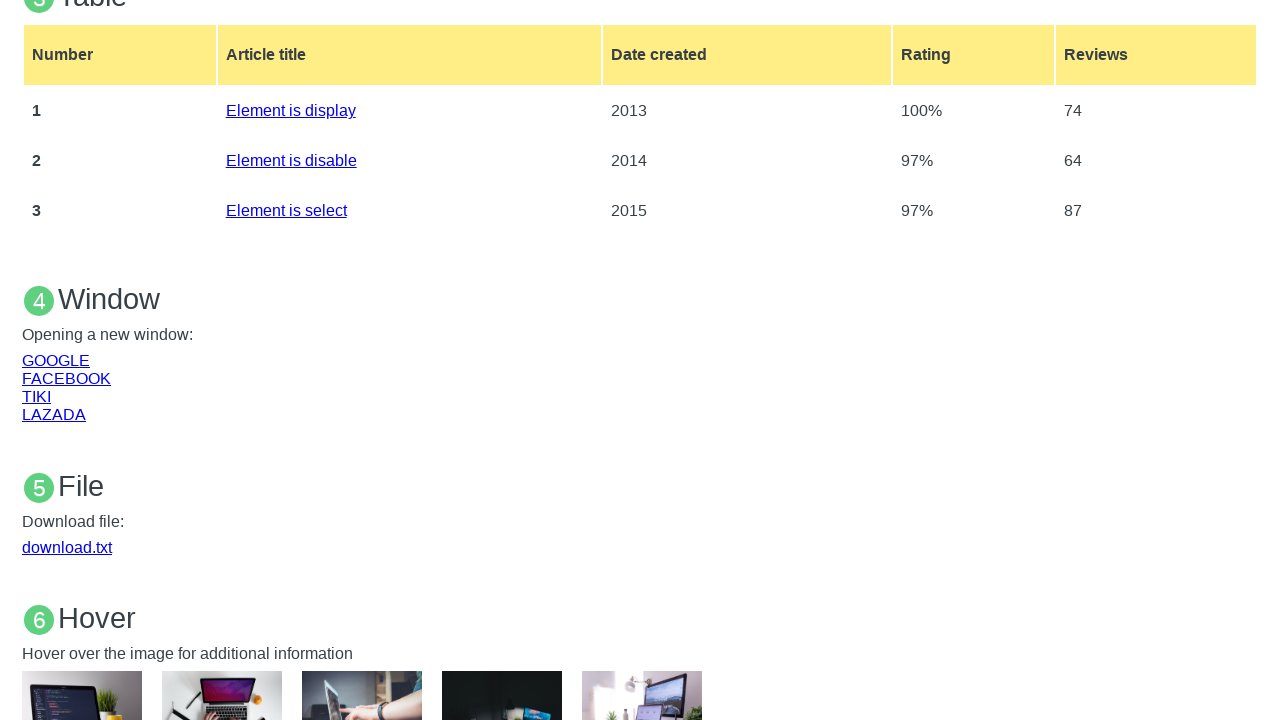

New Google page tab obtained
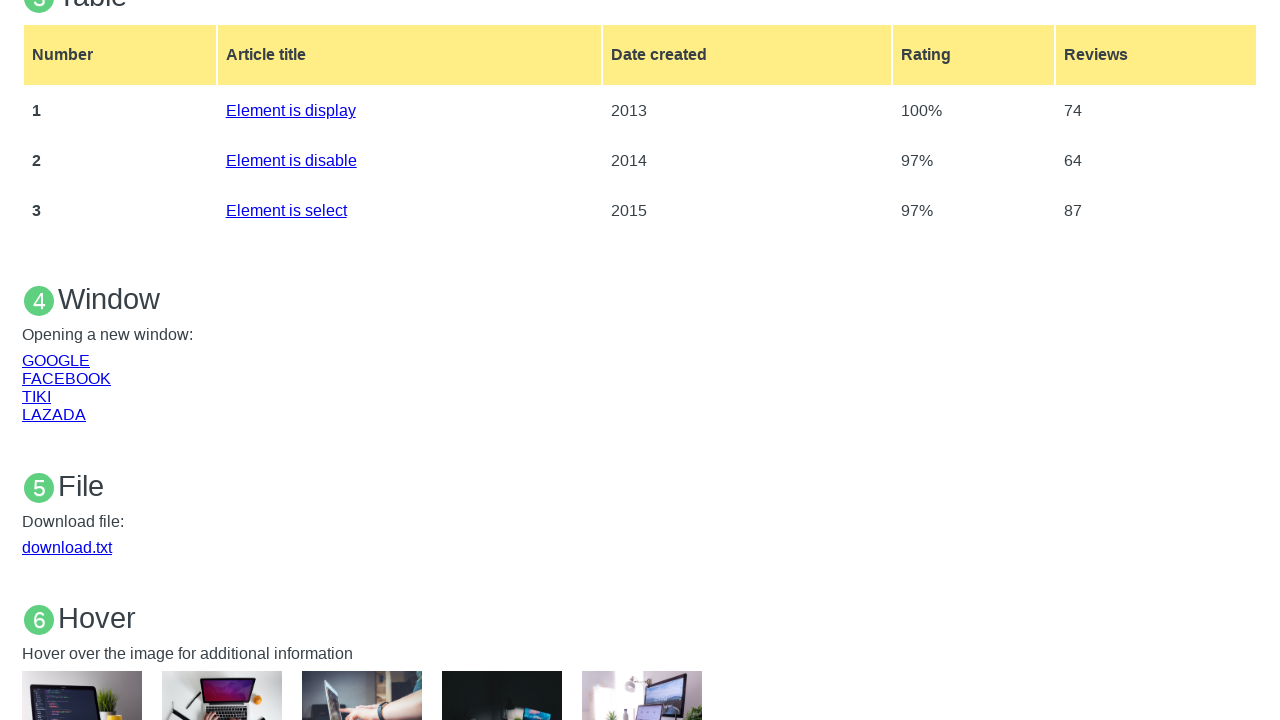

Google page loaded completely
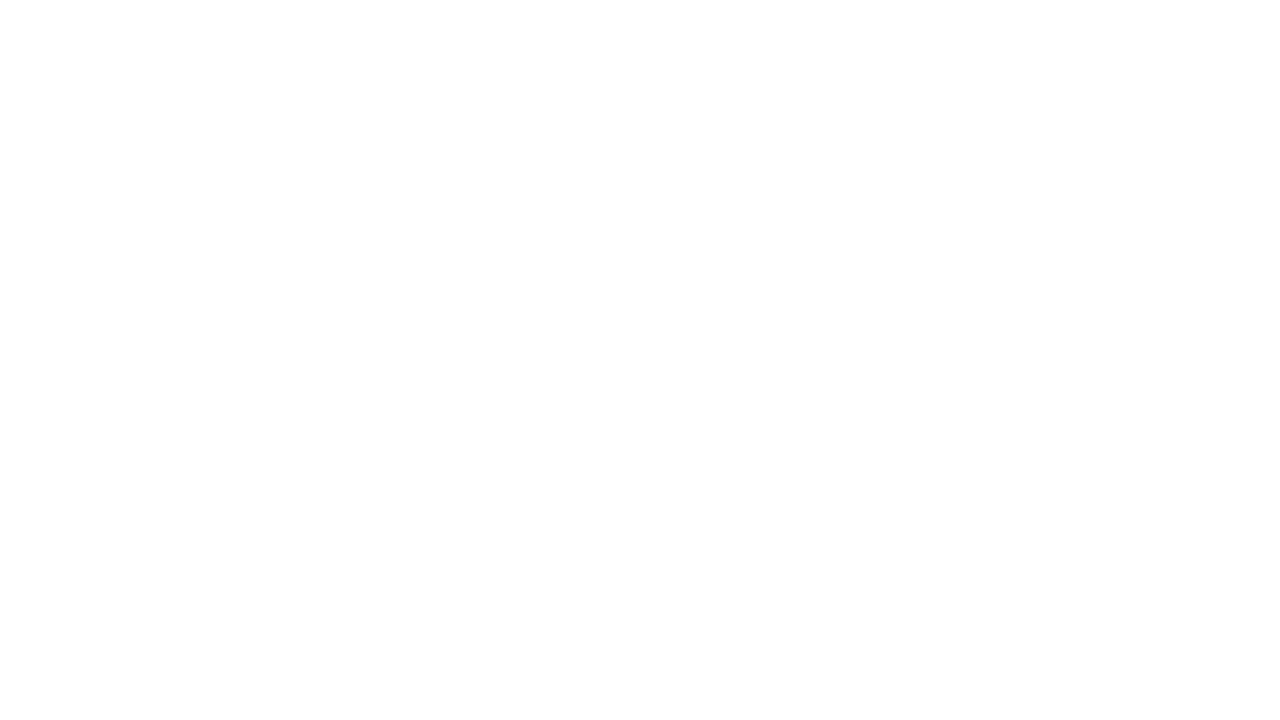

Closed Google page tab
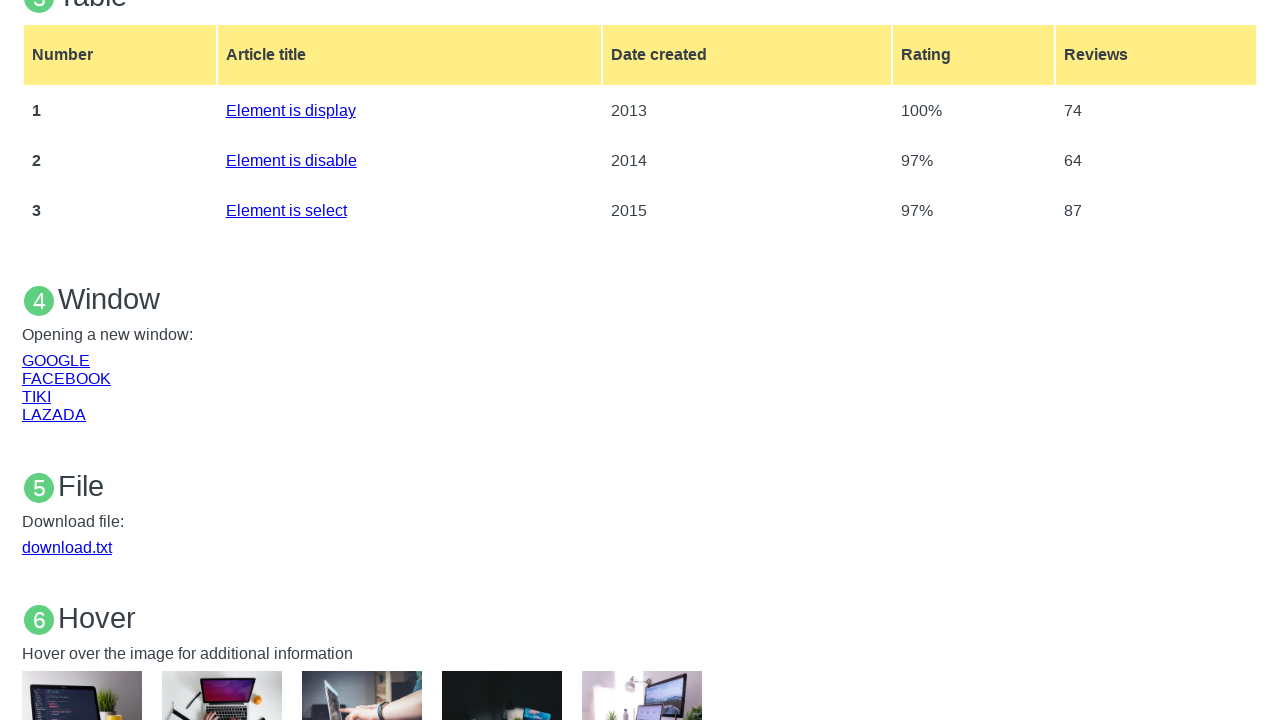

Clicked FACEBOOK link to open in new tab at (66, 378) on xpath=//a[text()='FACEBOOK']
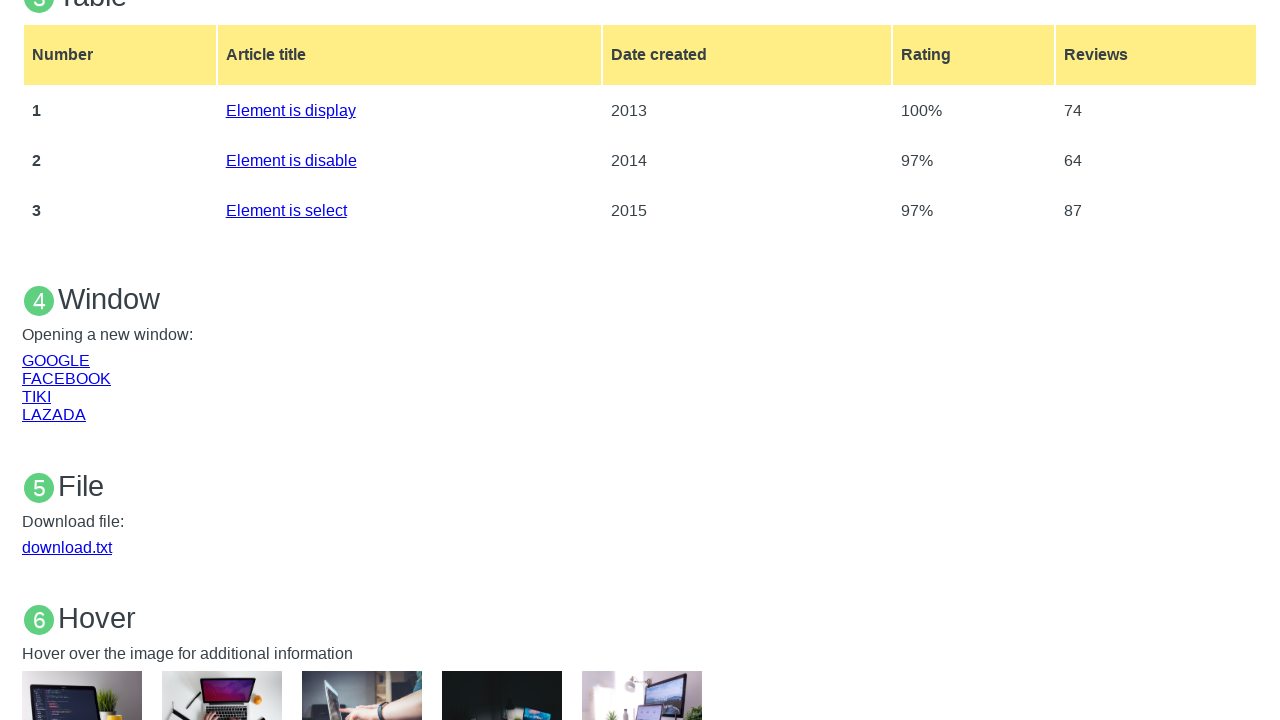

New Facebook page tab obtained
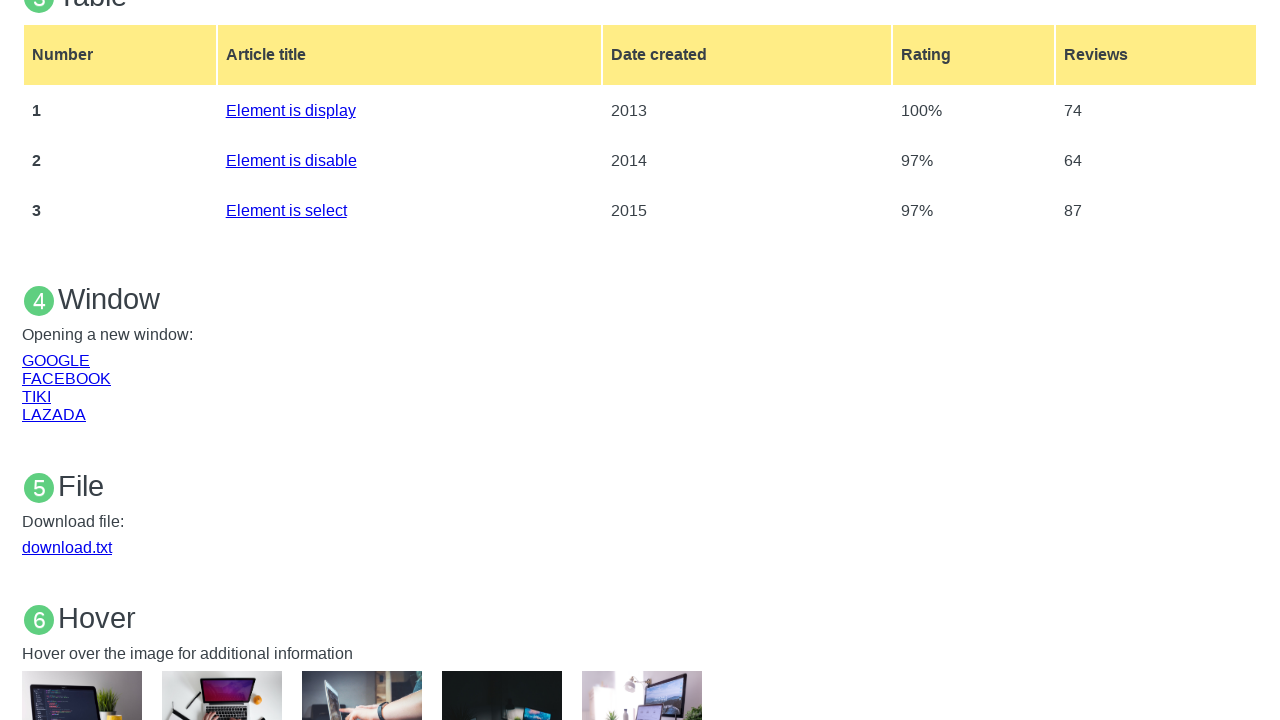

Facebook page loaded completely
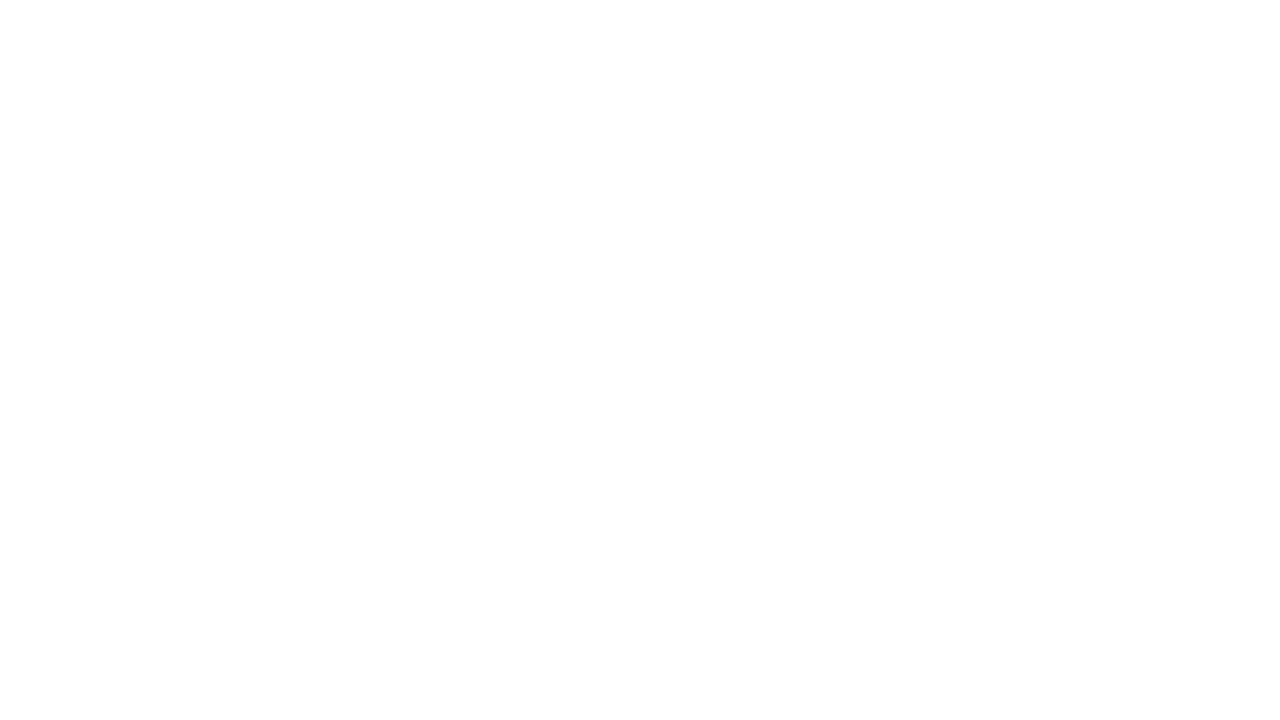

Closed Facebook page tab
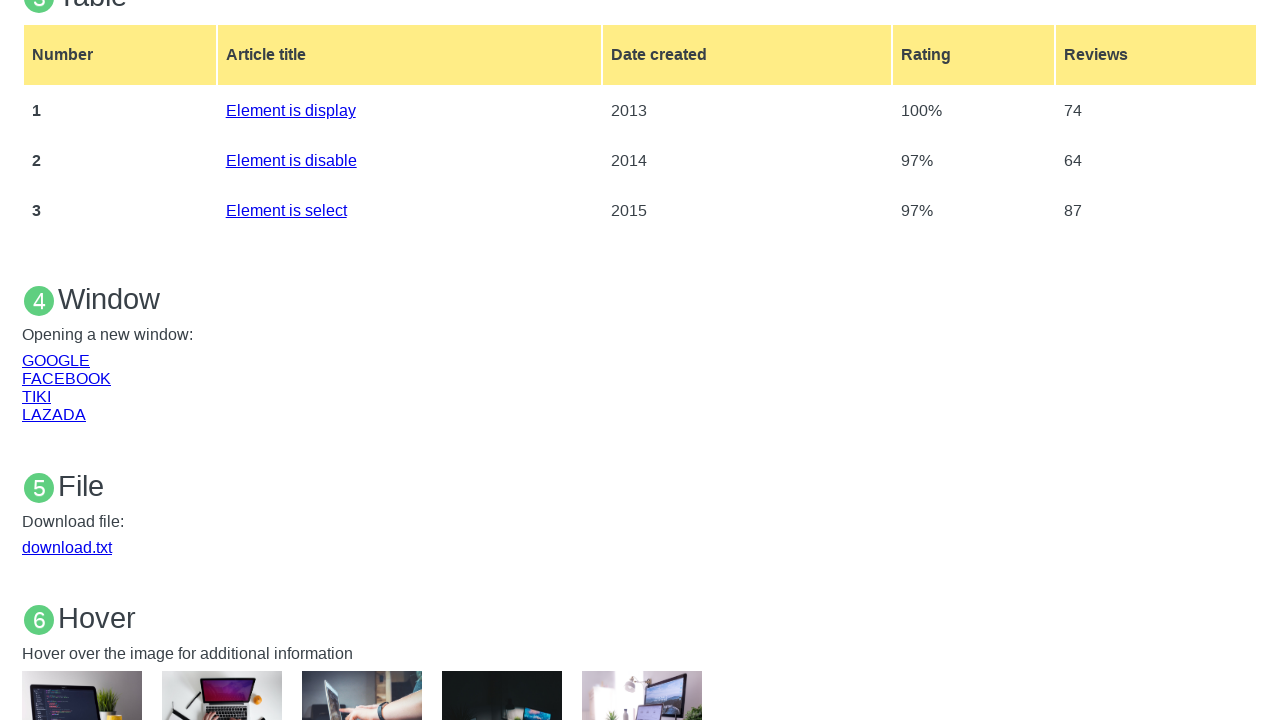

Clicked TIKI link to open in new tab at (36, 396) on xpath=//a[text()='TIKI']
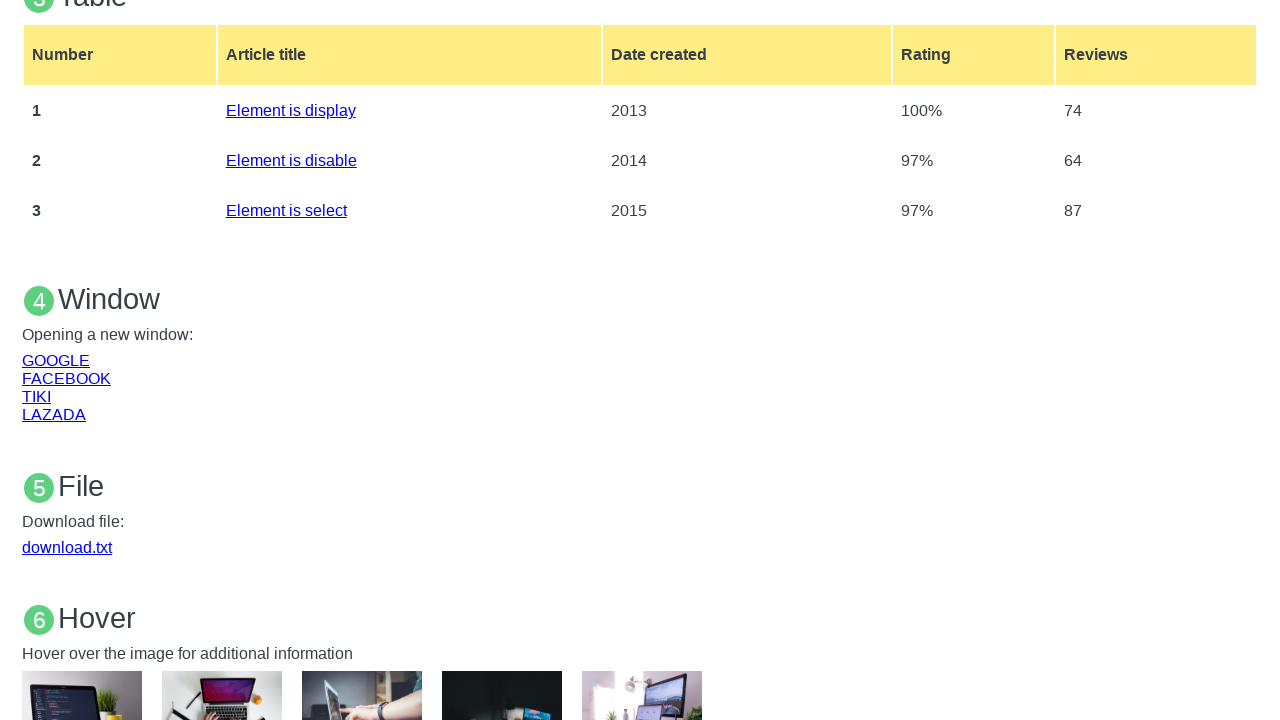

New Tiki page tab obtained
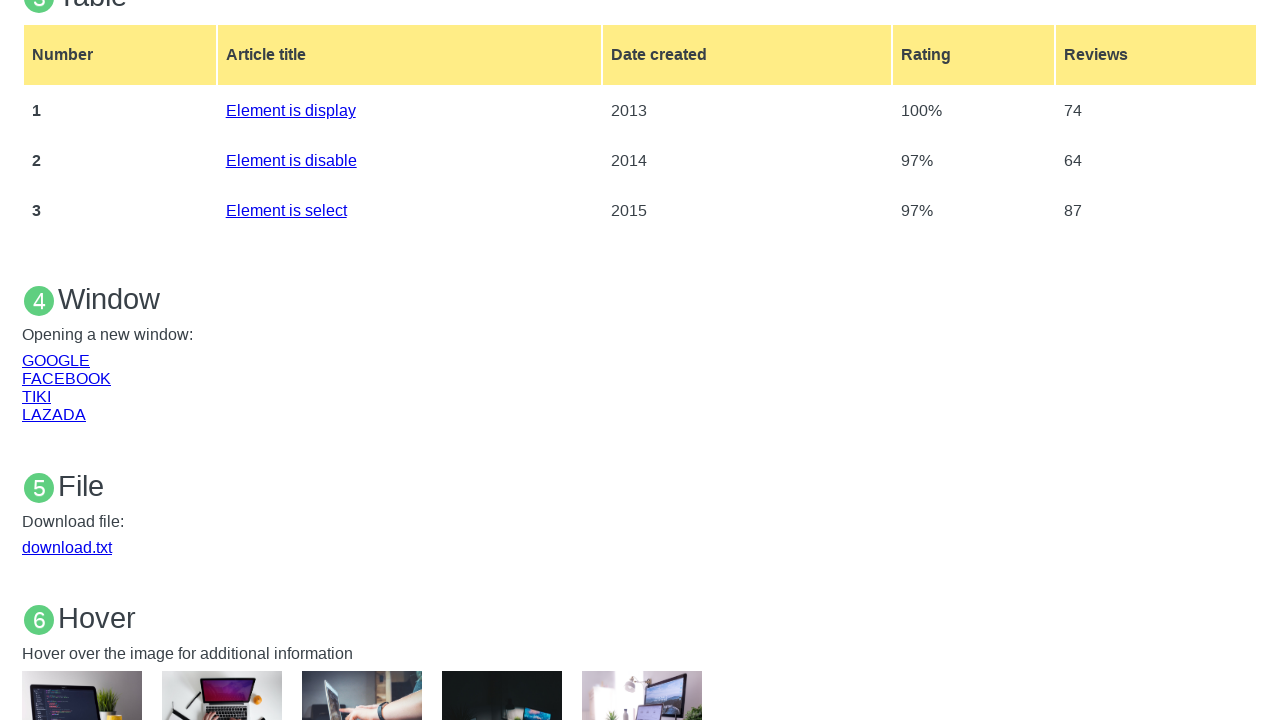

Tiki page loaded completely
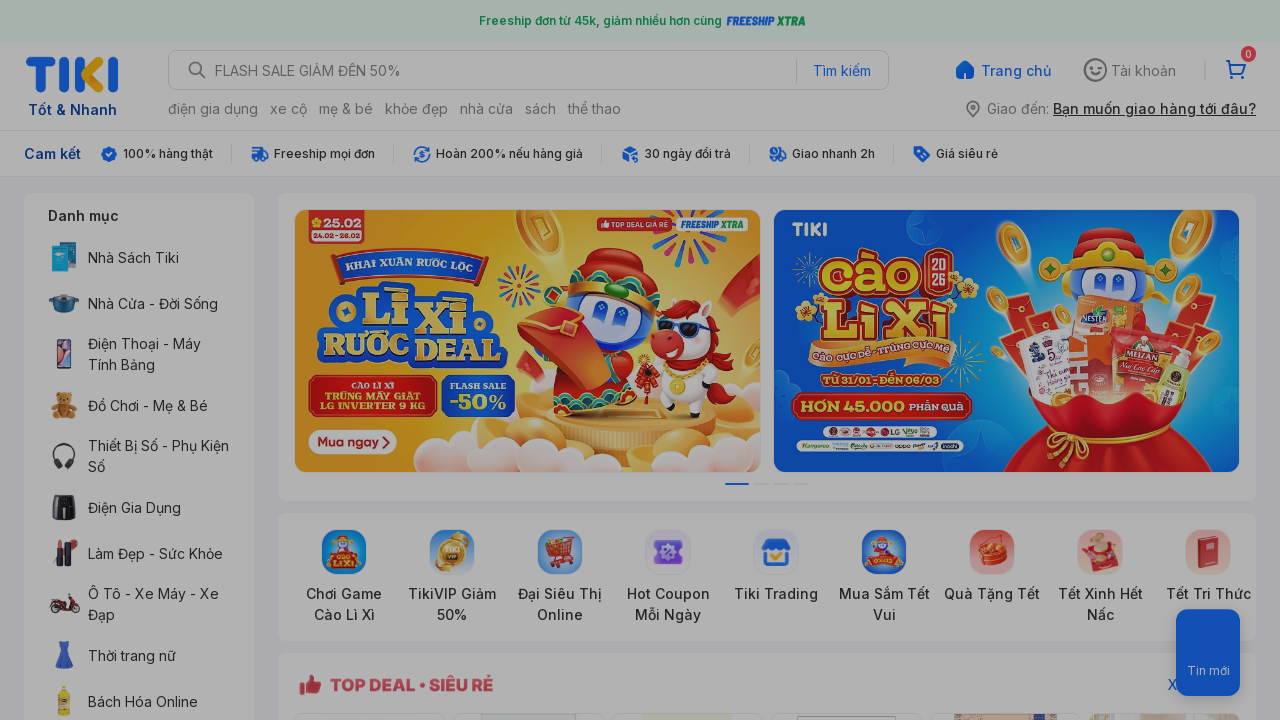

Closed Tiki page tab
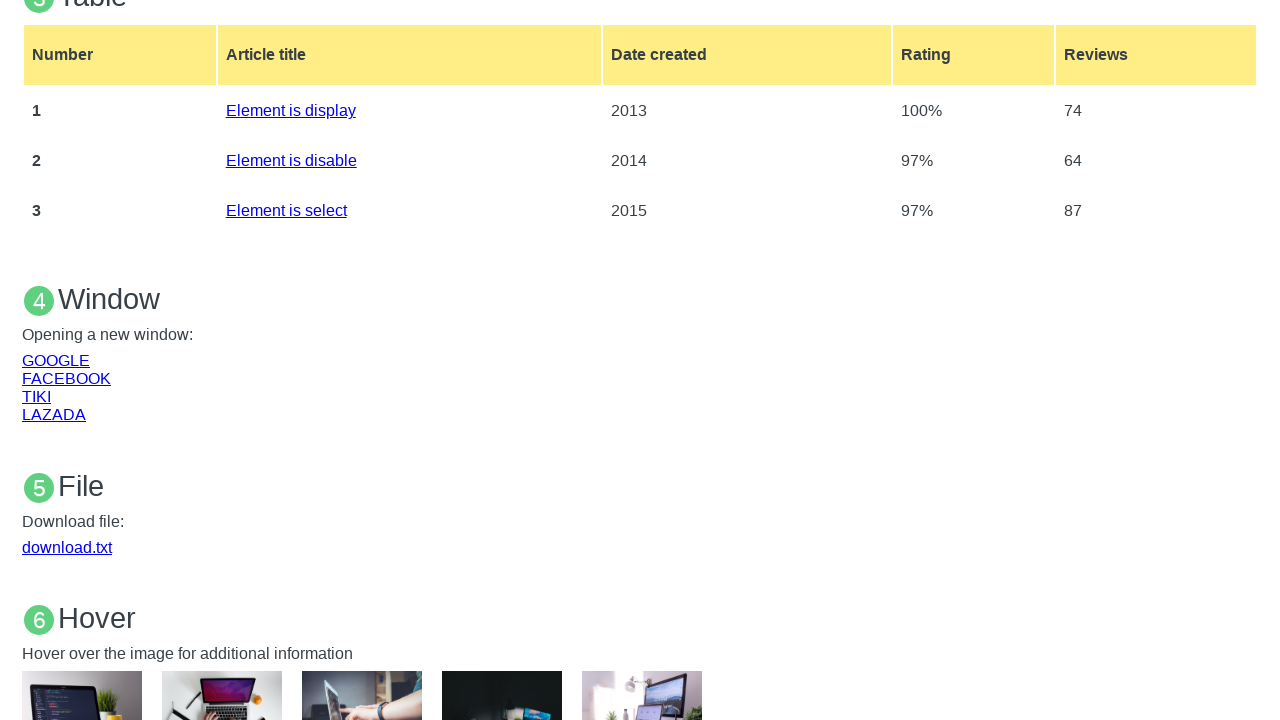

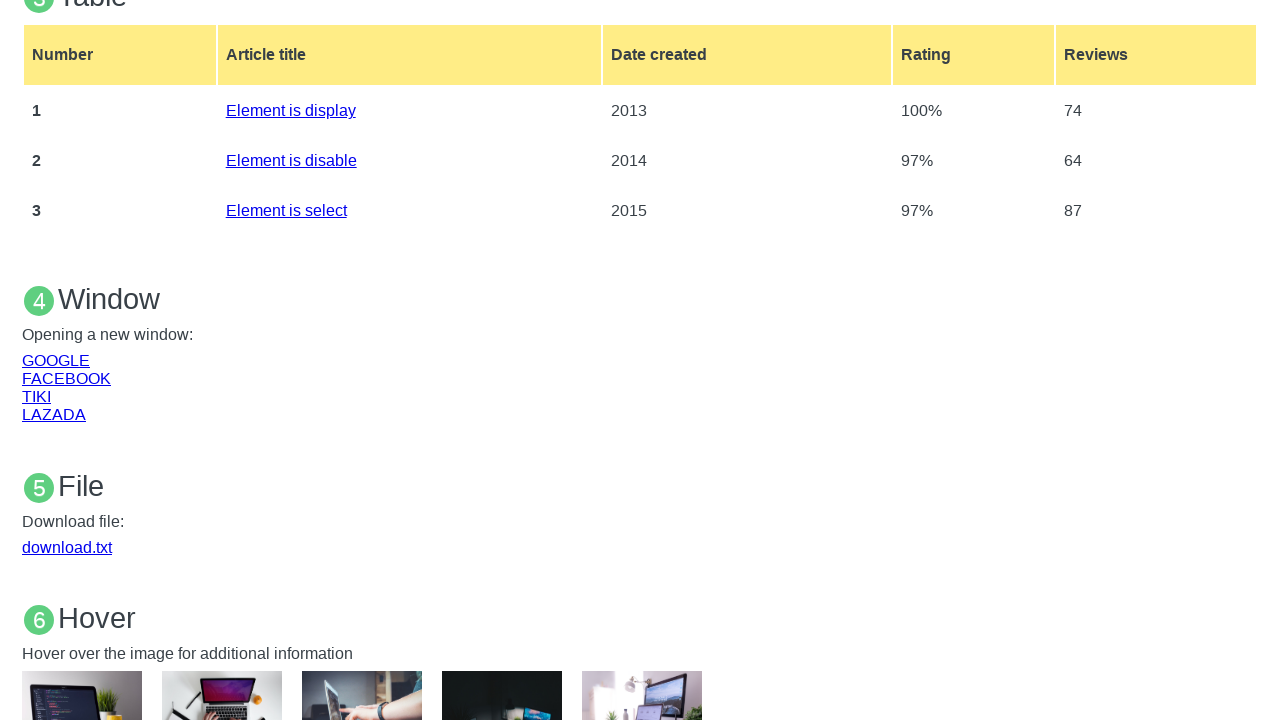